Tests mandatory field validation by clicking save button without filling required fields and verifying error styling

Starting URL: https://andreldev.github.io/Almoxarifado/

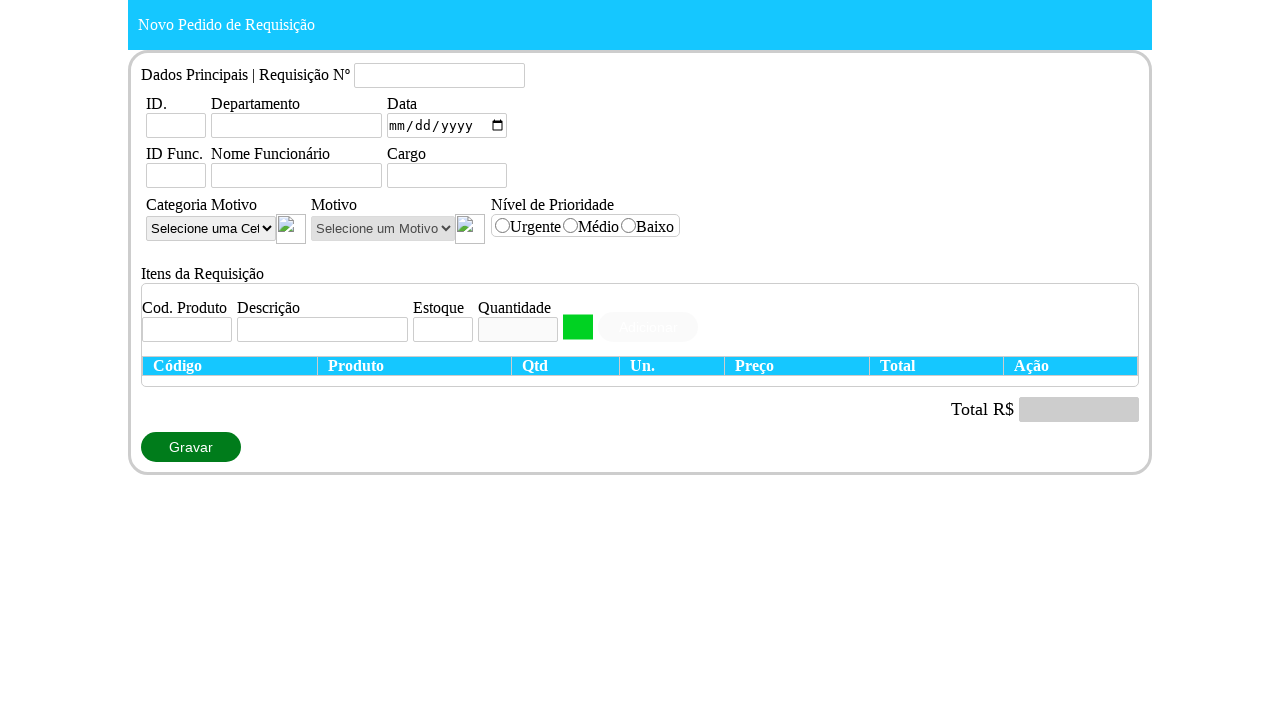

Clicked save button to trigger validation at (191, 447) on #botaoGravar
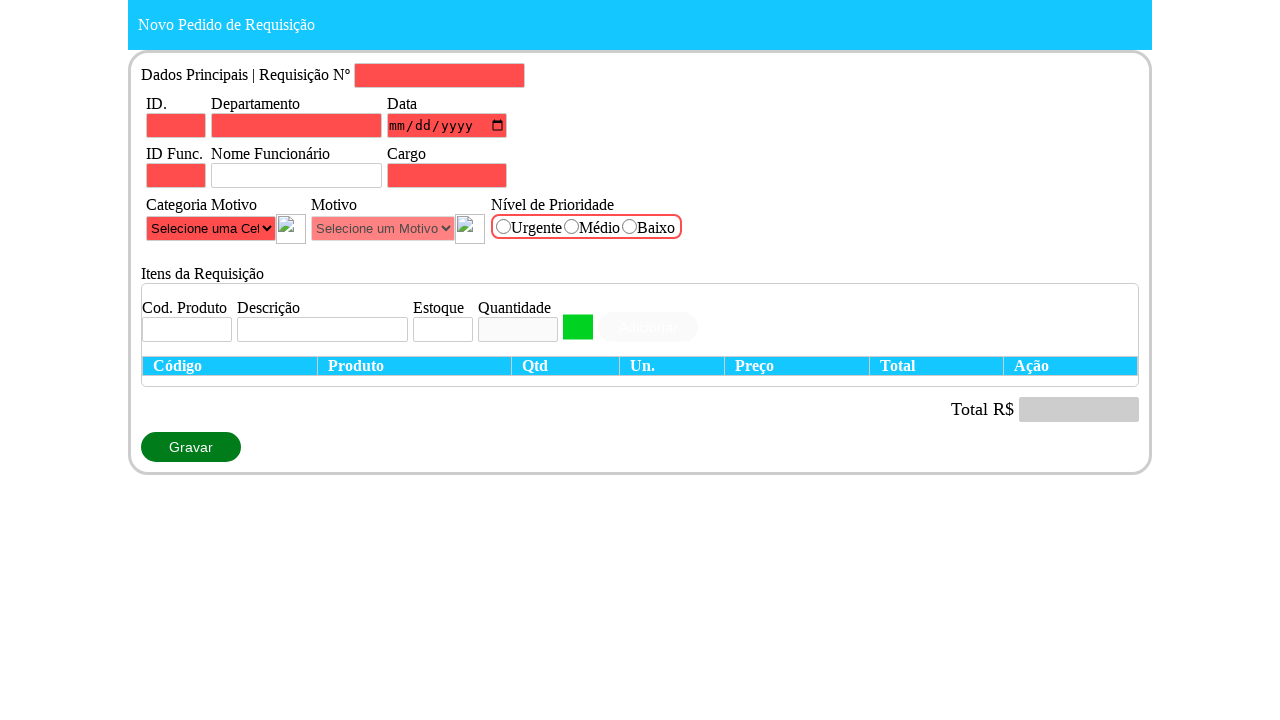

Alert dialog accepted
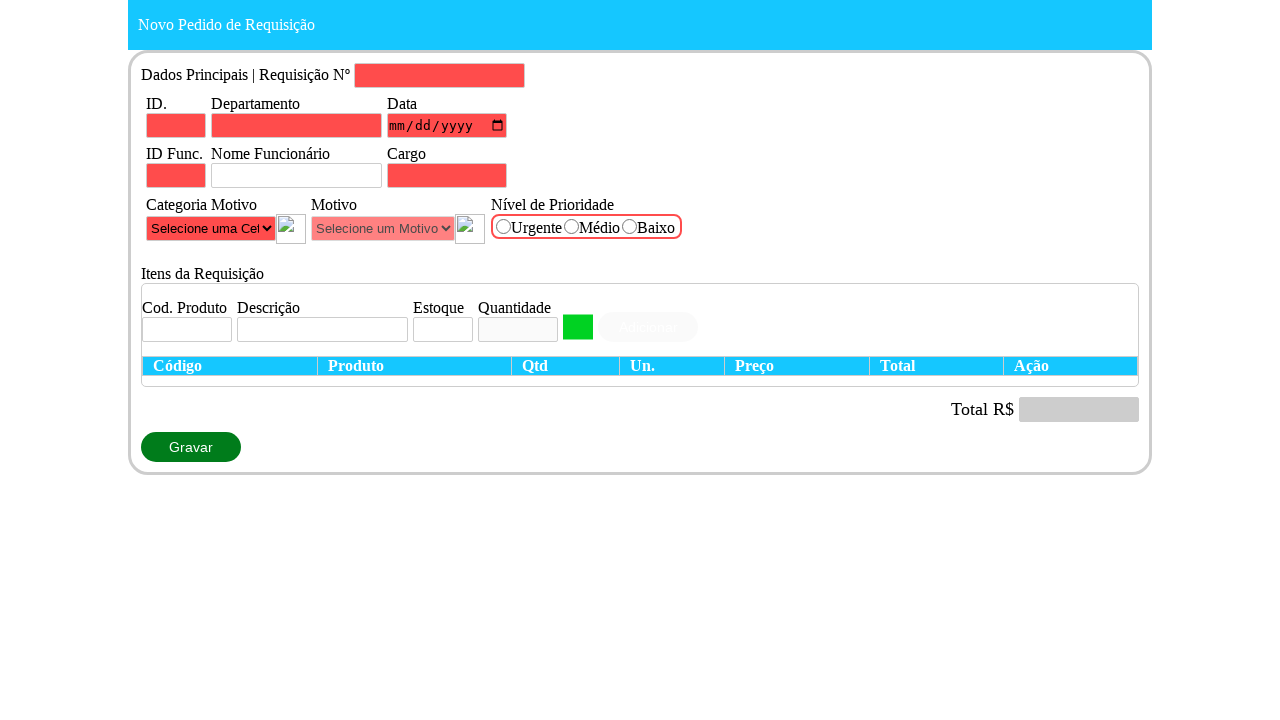

Retrieved style attribute from departamento field
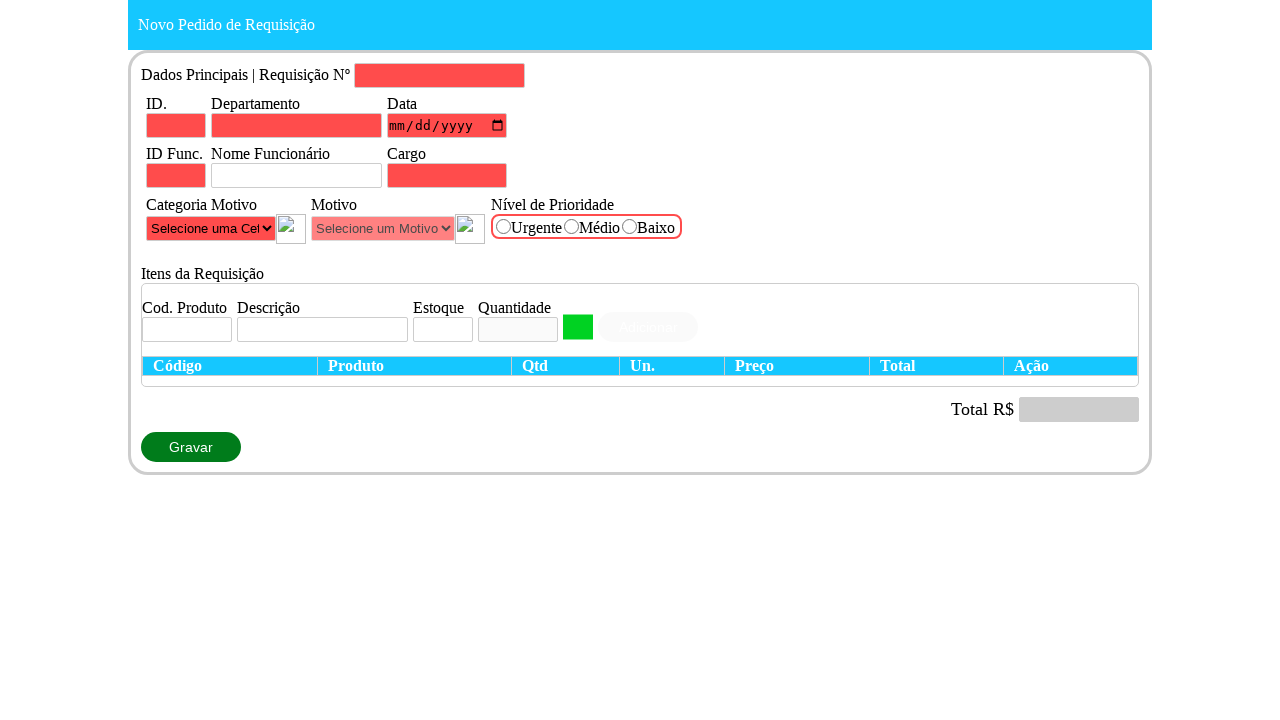

Retrieved style attribute from idDepartamento field
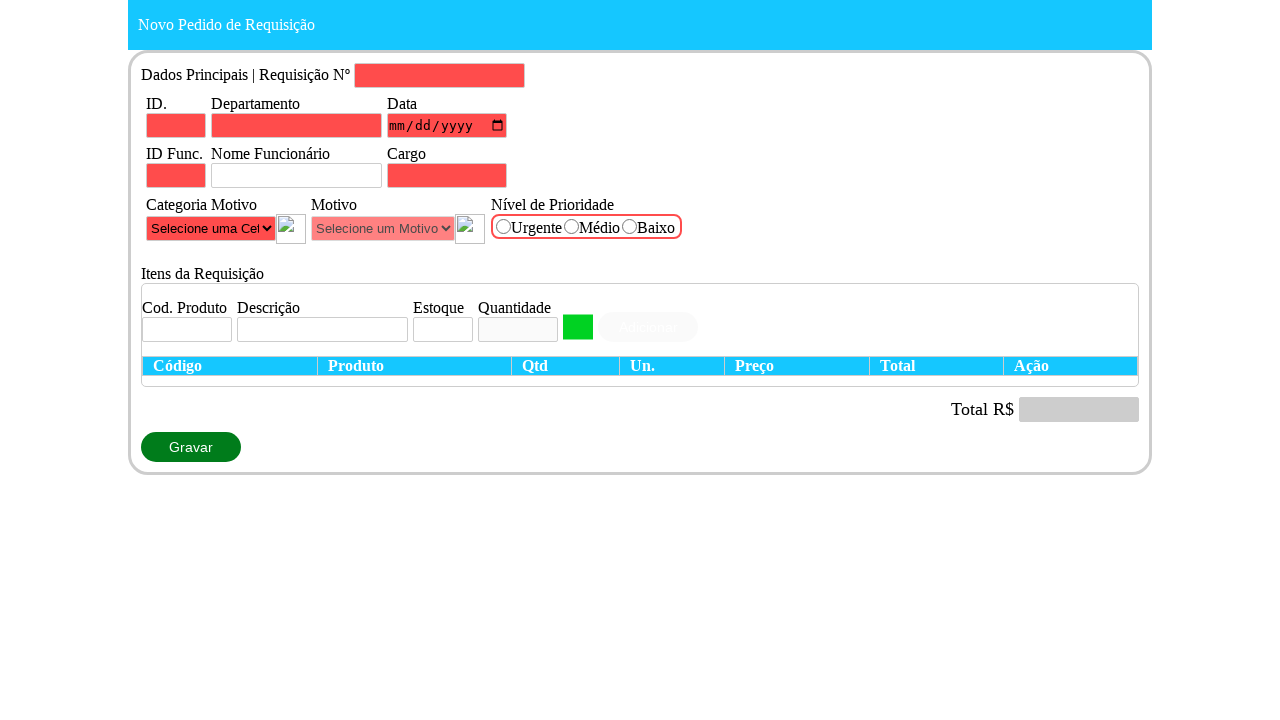

Retrieved style attribute from inpNumero field
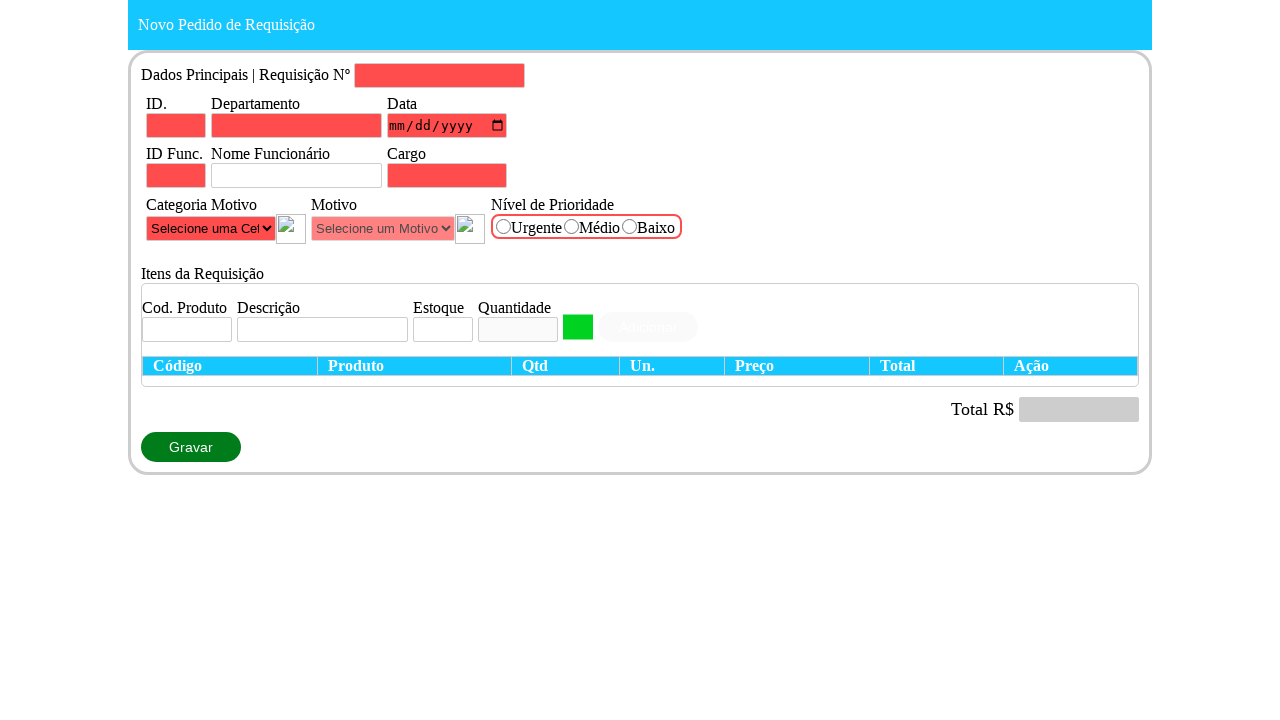

Retrieved style attribute from cargo field
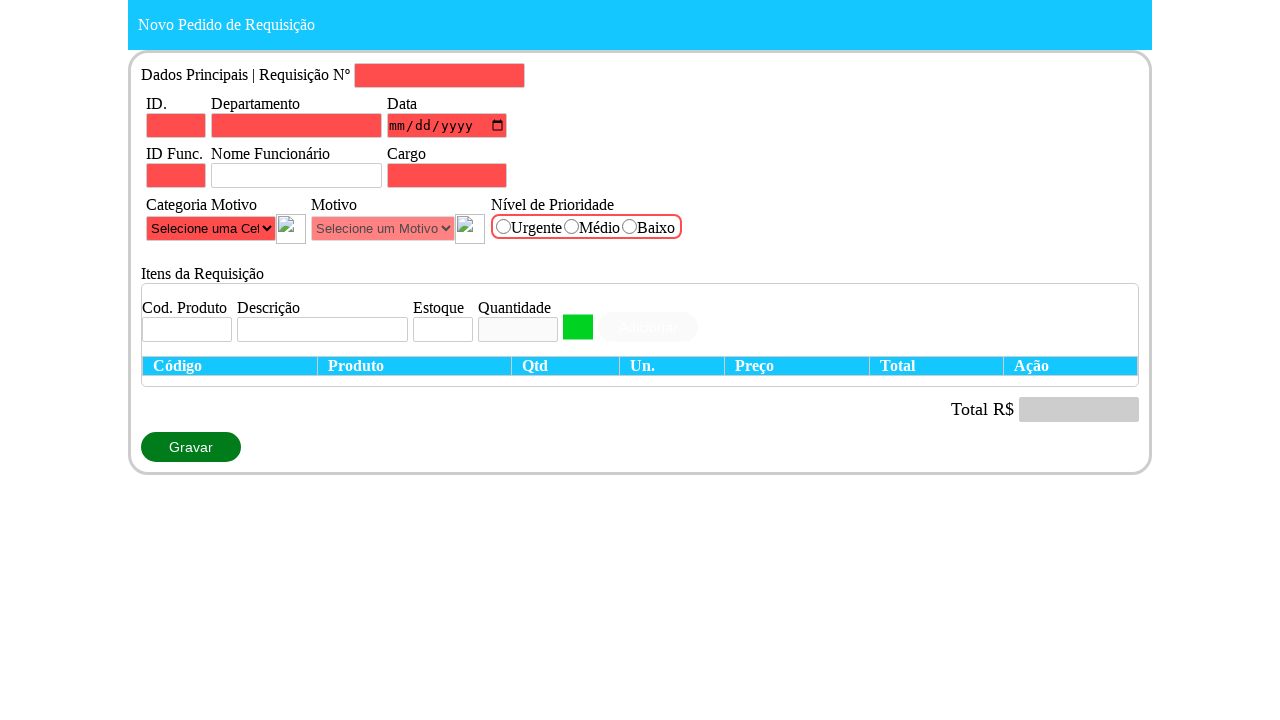

Retrieved style attribute from dataRequisicao field
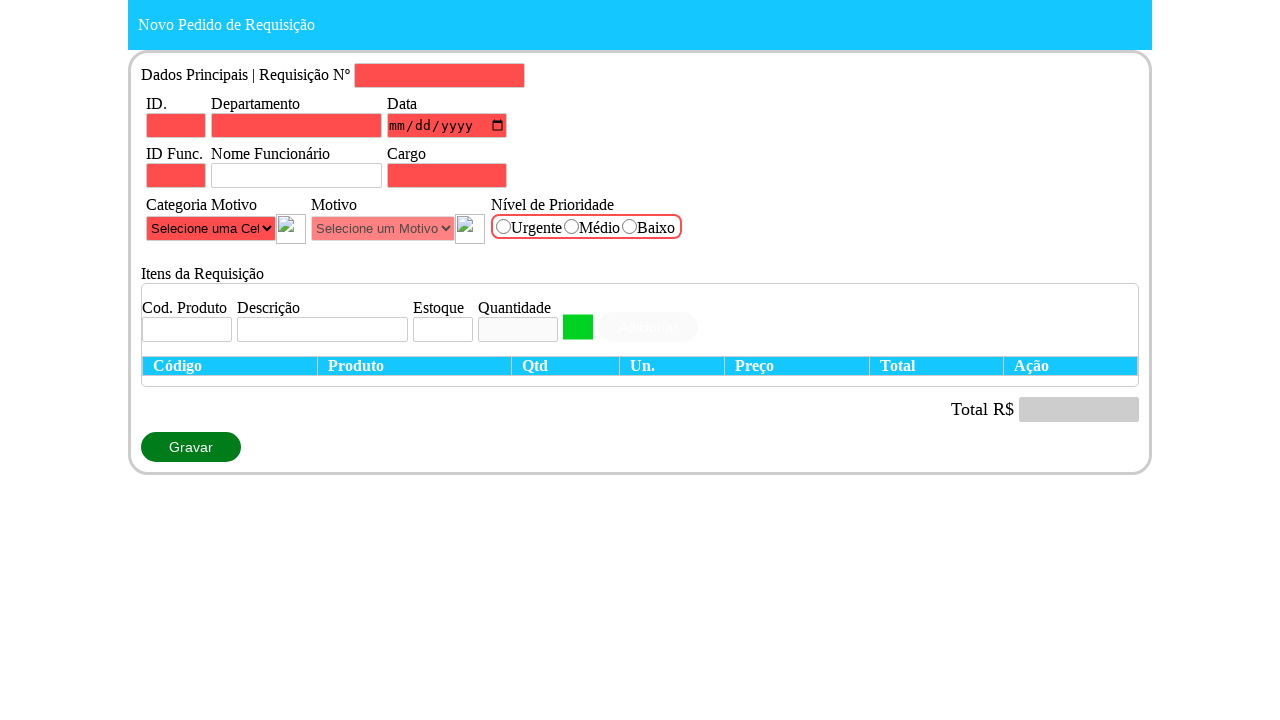

Retrieved style attribute from radioPrioridade field
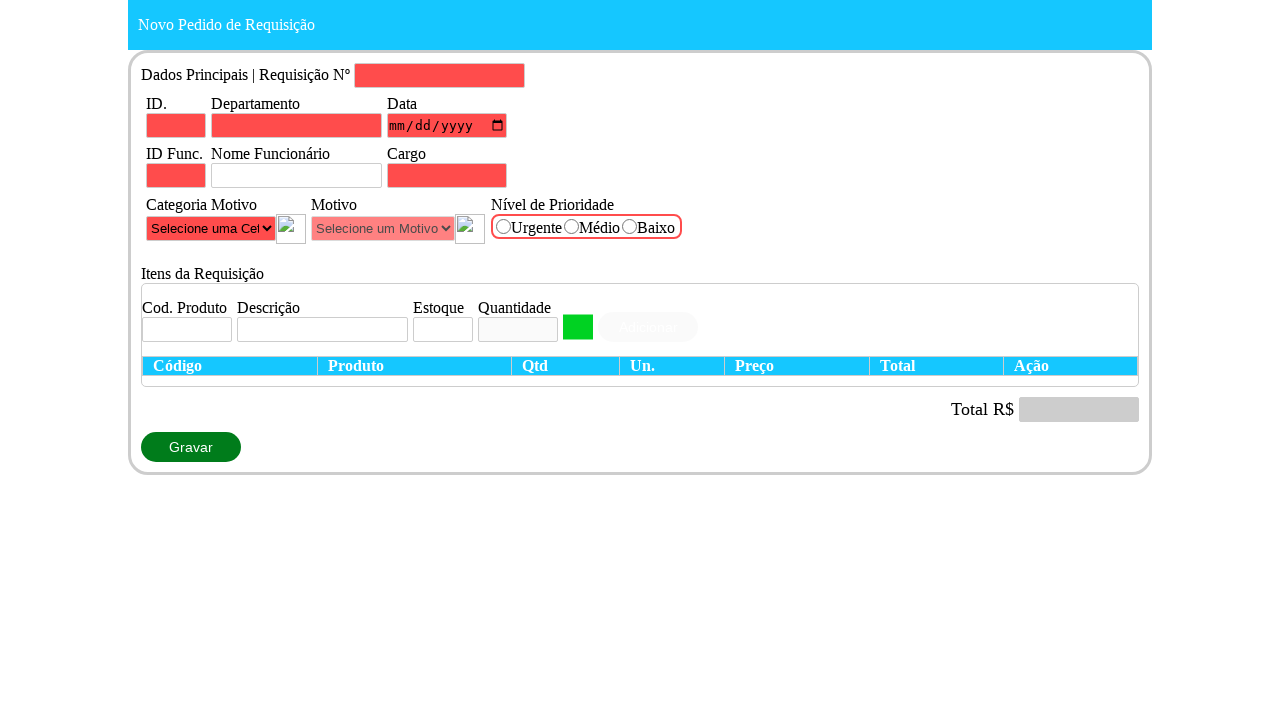

Verified departamento field has red error styling
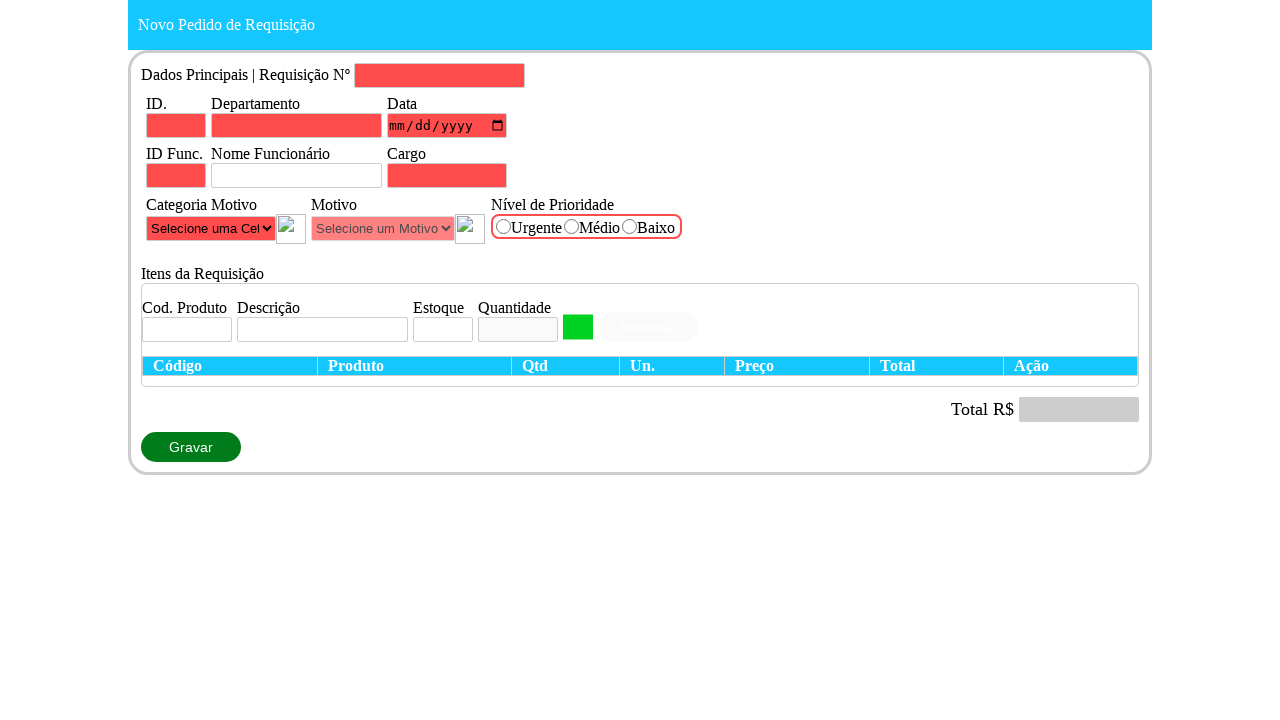

Verified idDepartamento field has red error styling
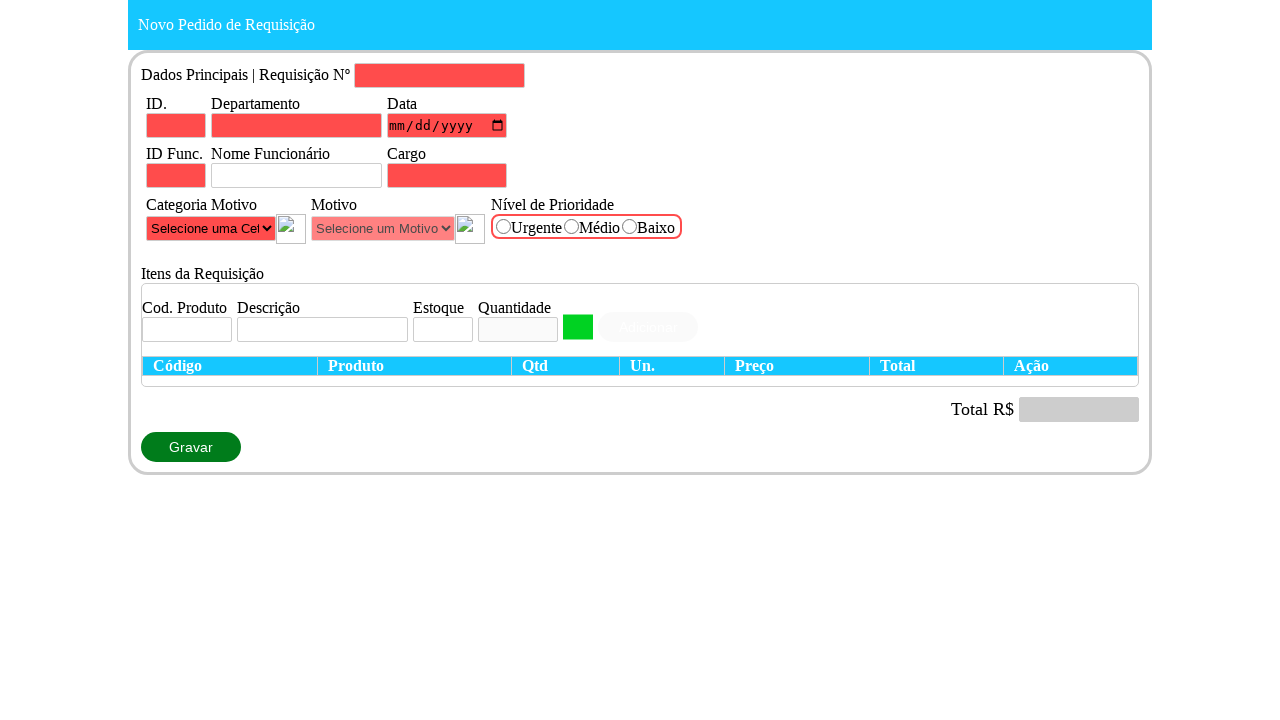

Verified inpNumero field has red error styling
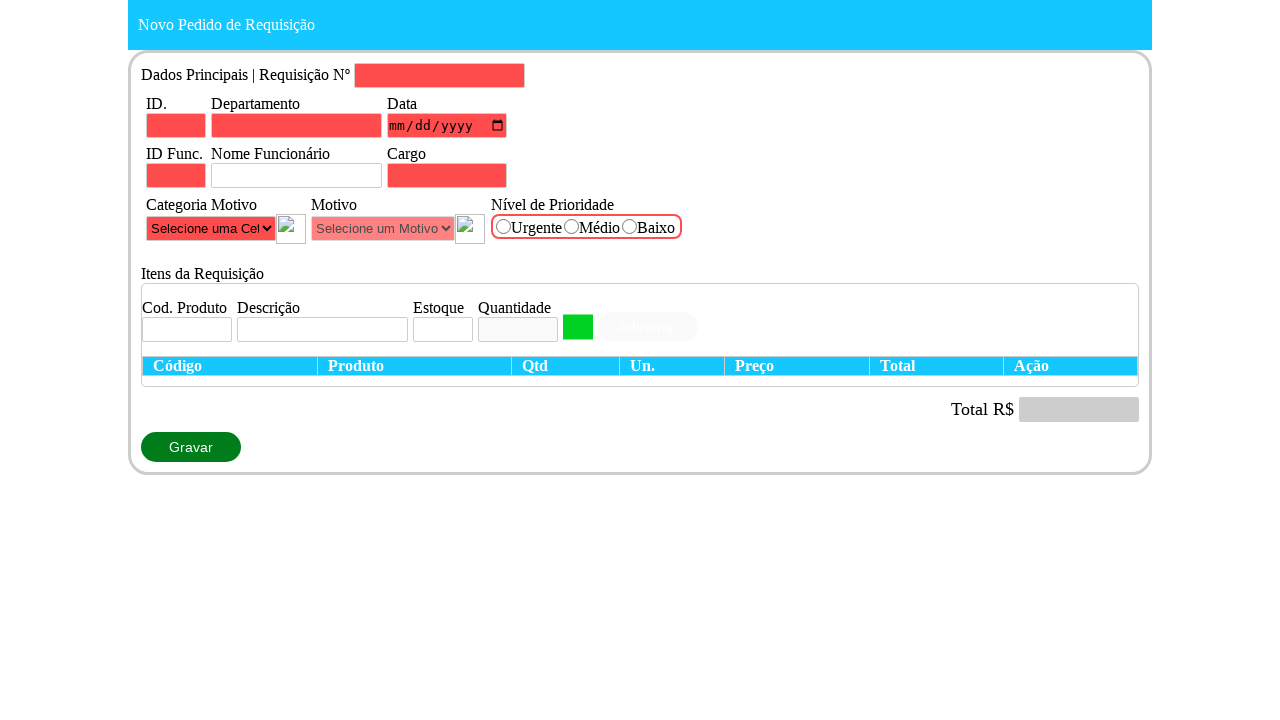

Verified cargo field has red error styling
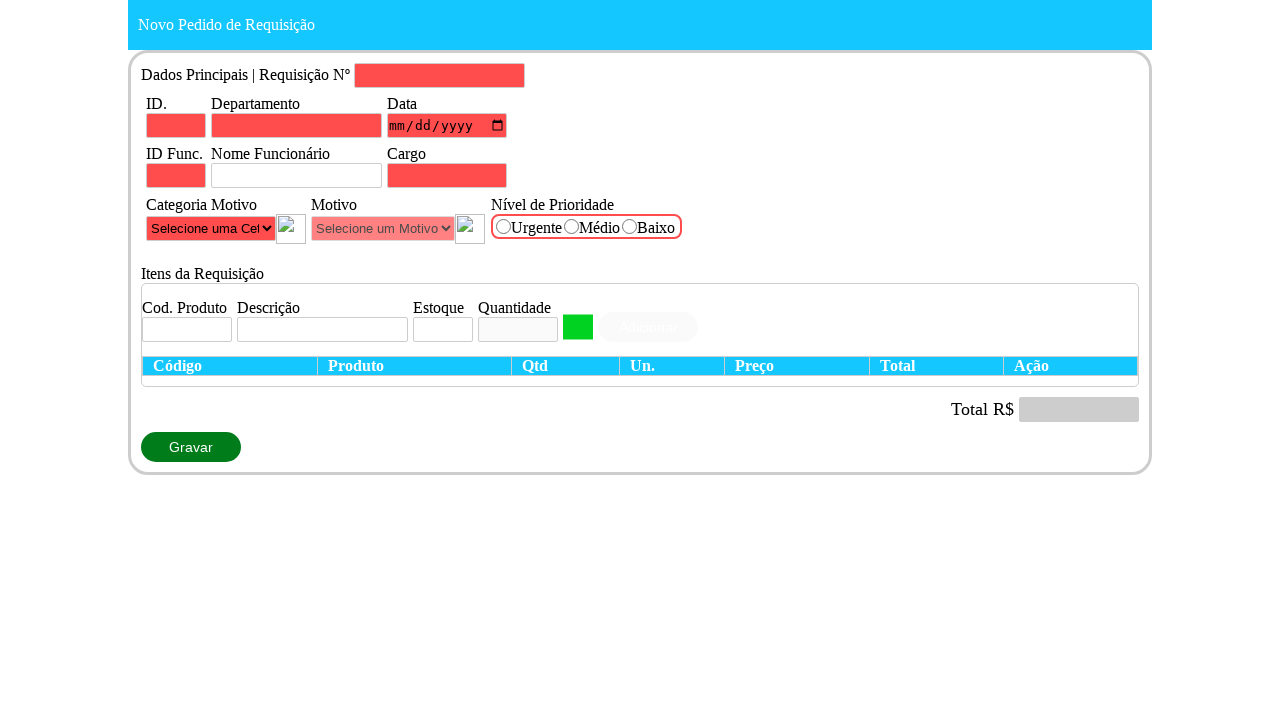

Verified dataRequisicao field has red error styling
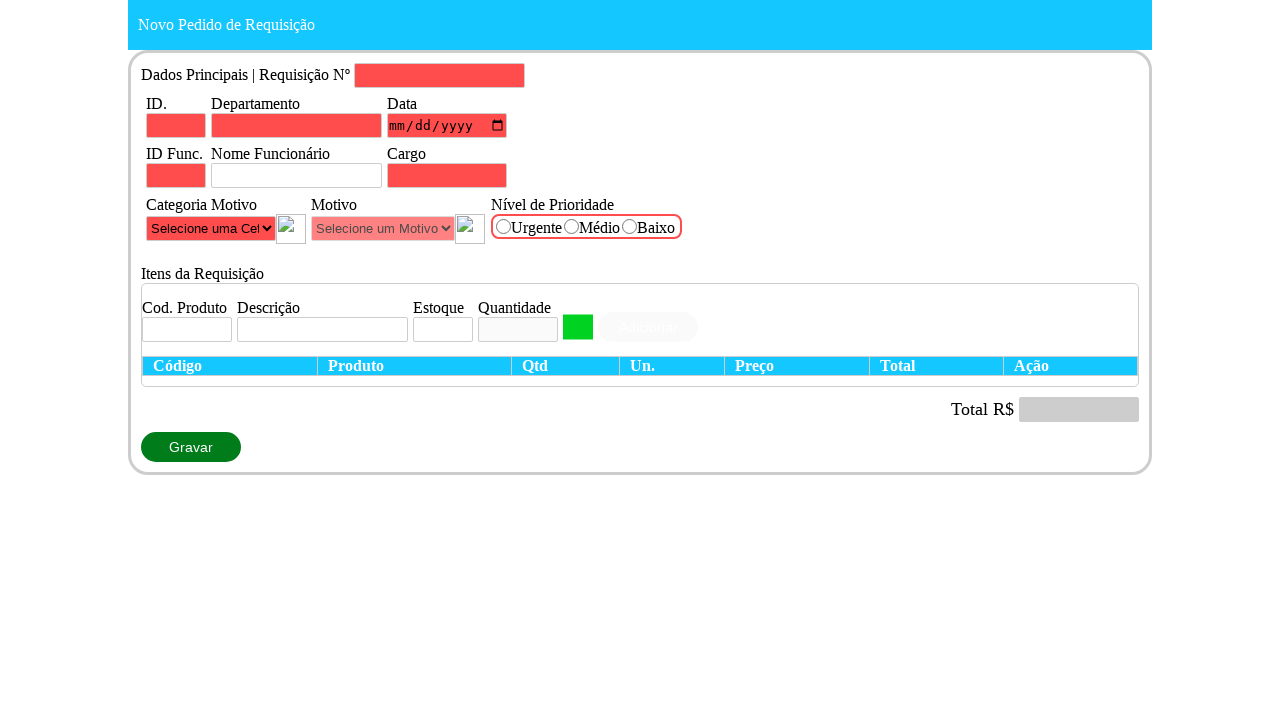

Verified radioPrioridade field has red error styling
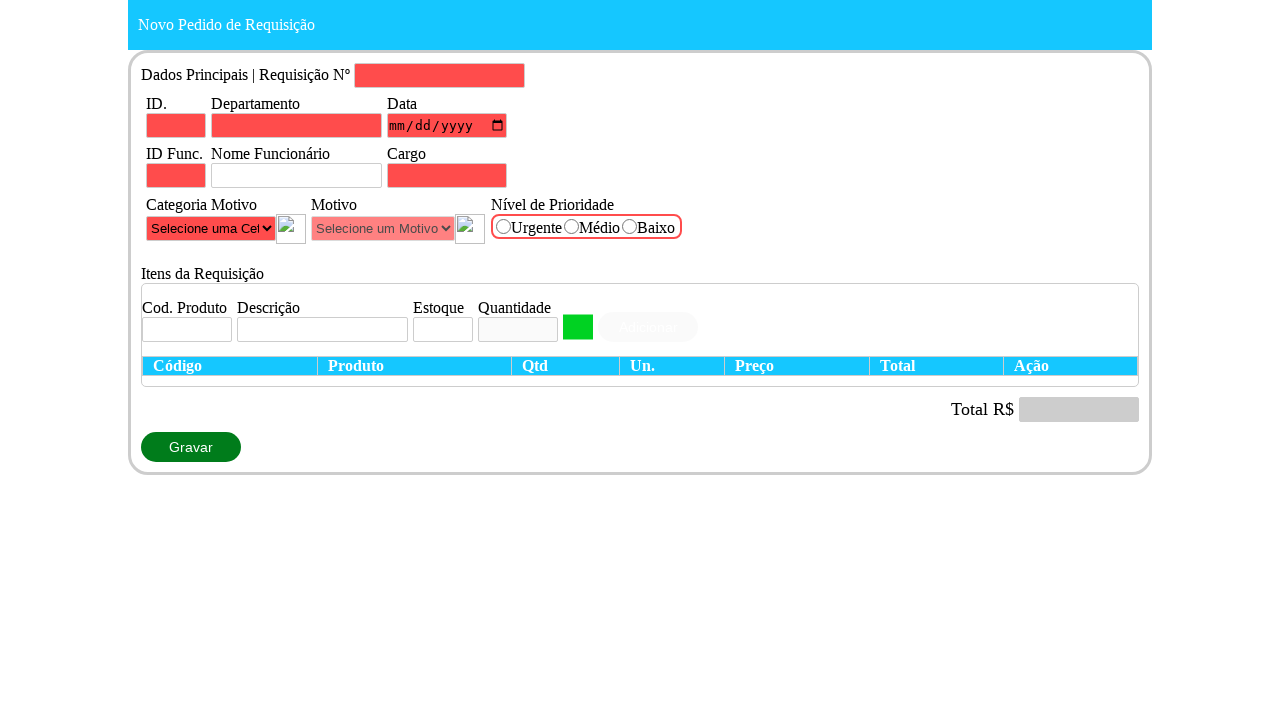

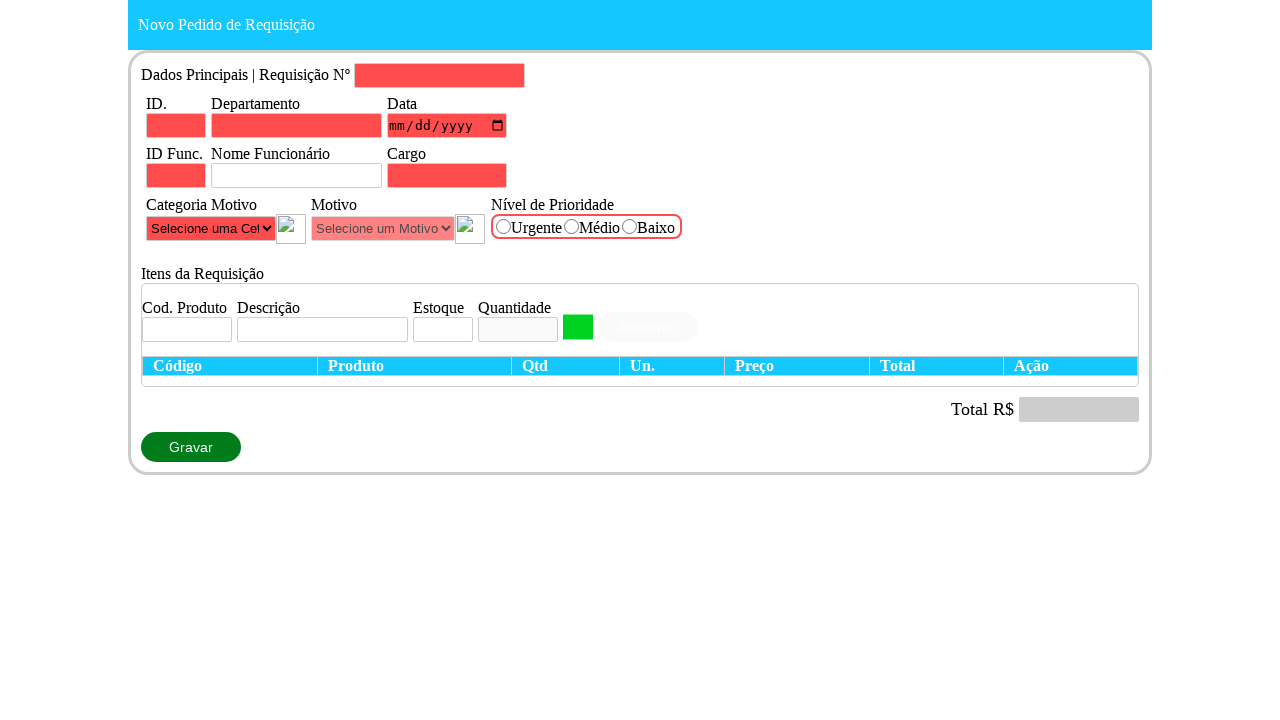